Tests that a todo item is removed if edited to an empty string

Starting URL: https://demo.playwright.dev/todomvc

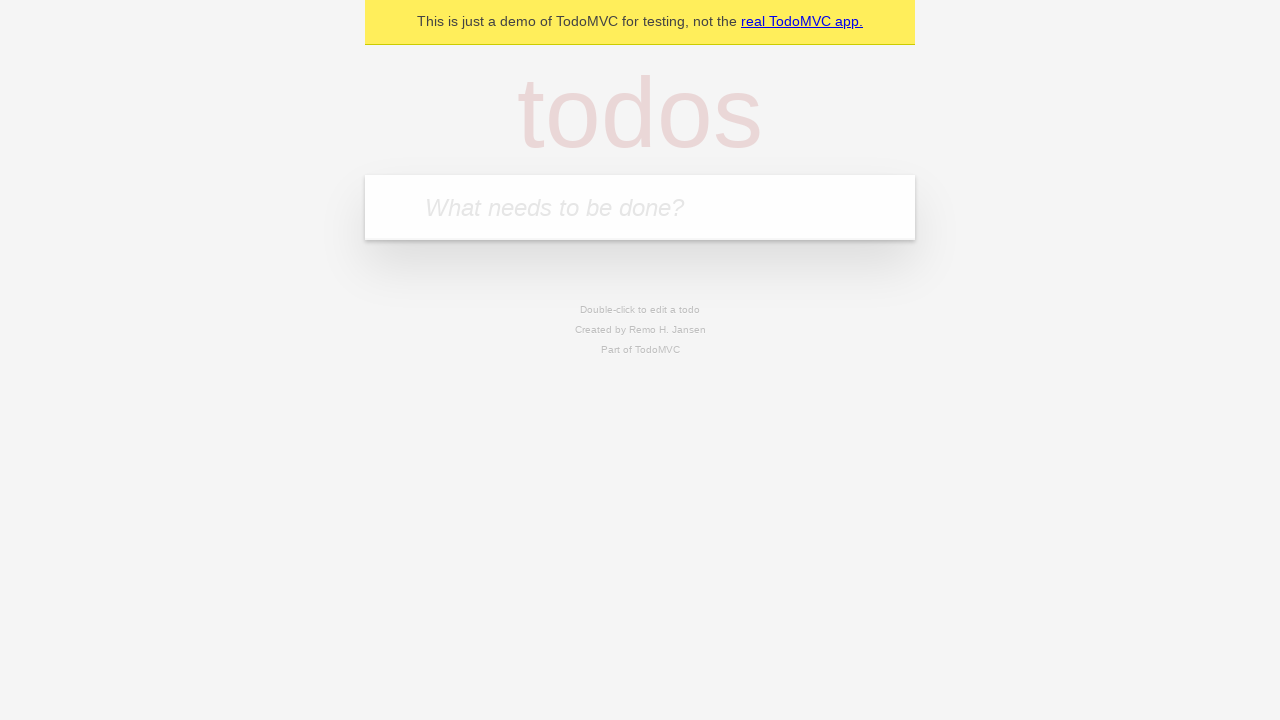

Filled todo input with 'buy some cheese' on internal:attr=[placeholder="What needs to be done?"i]
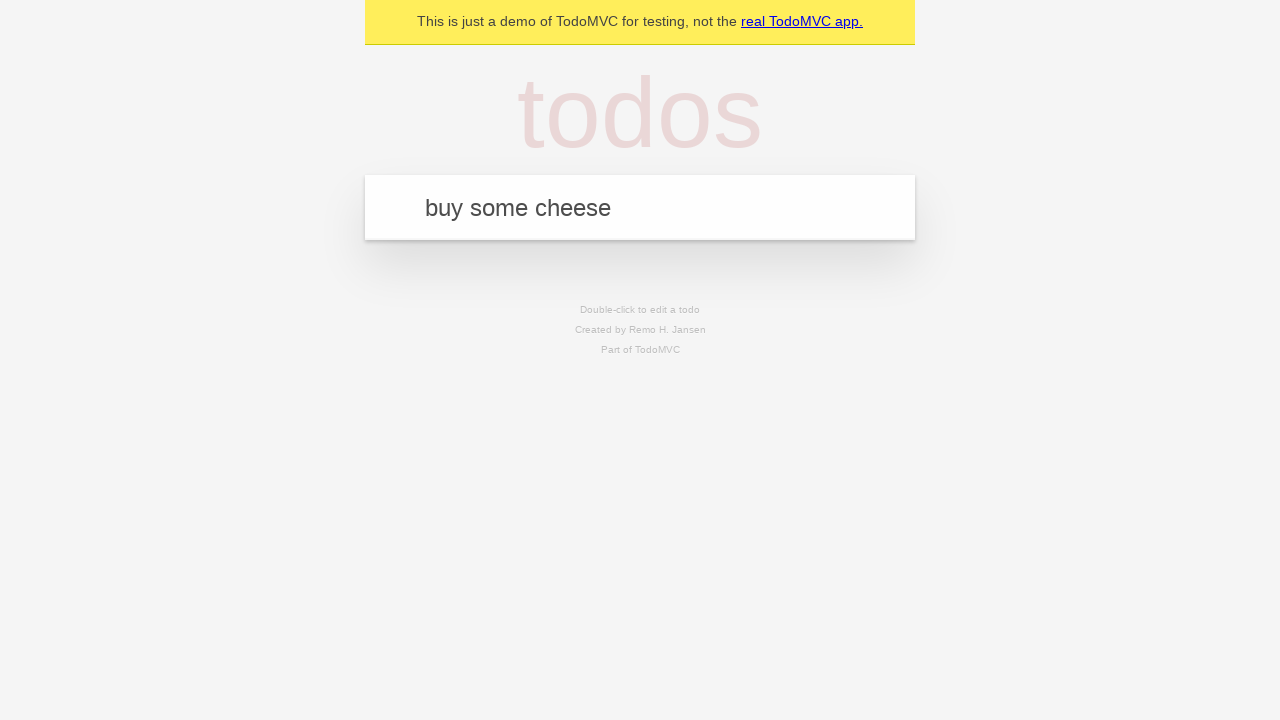

Pressed Enter to create first todo on internal:attr=[placeholder="What needs to be done?"i]
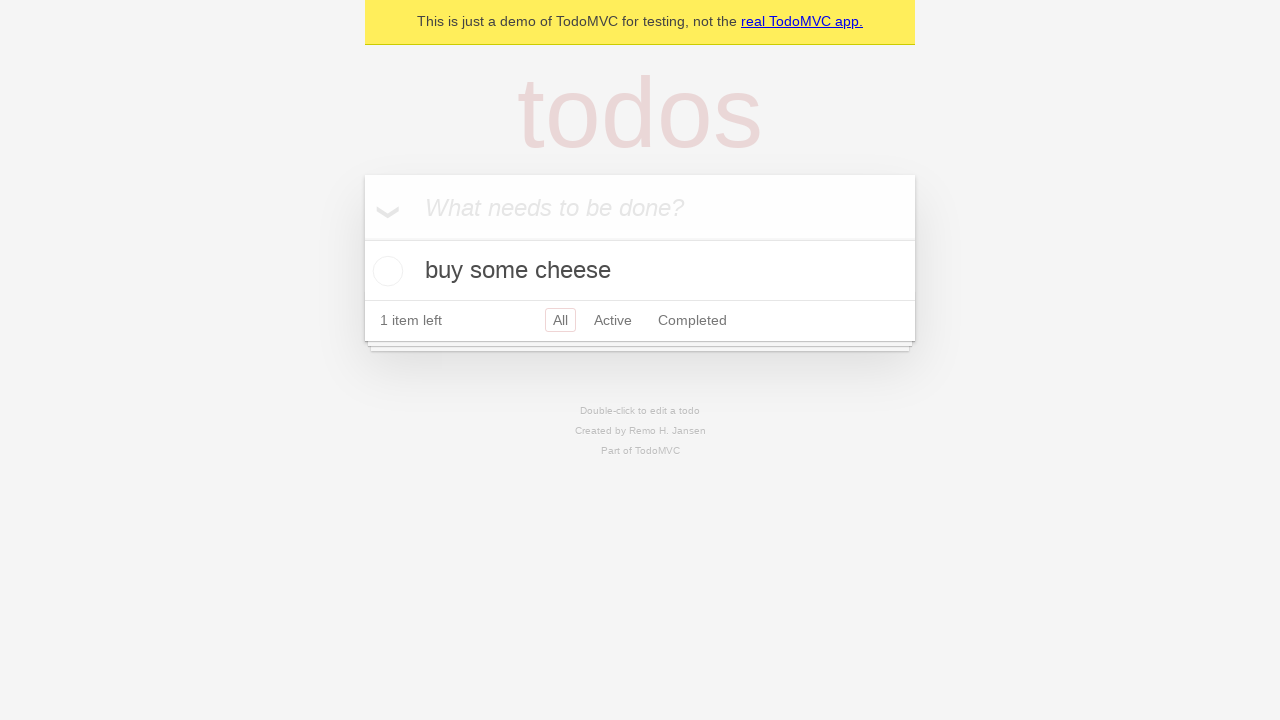

Filled todo input with 'feed the cat' on internal:attr=[placeholder="What needs to be done?"i]
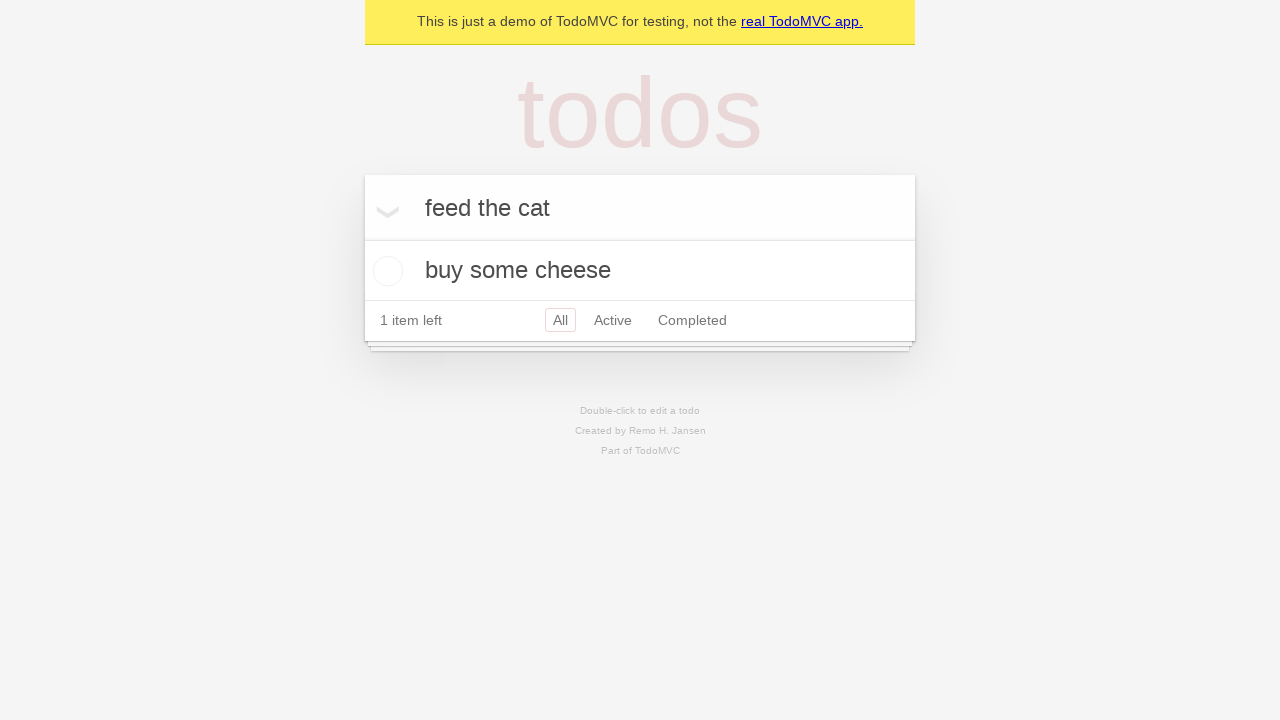

Pressed Enter to create second todo on internal:attr=[placeholder="What needs to be done?"i]
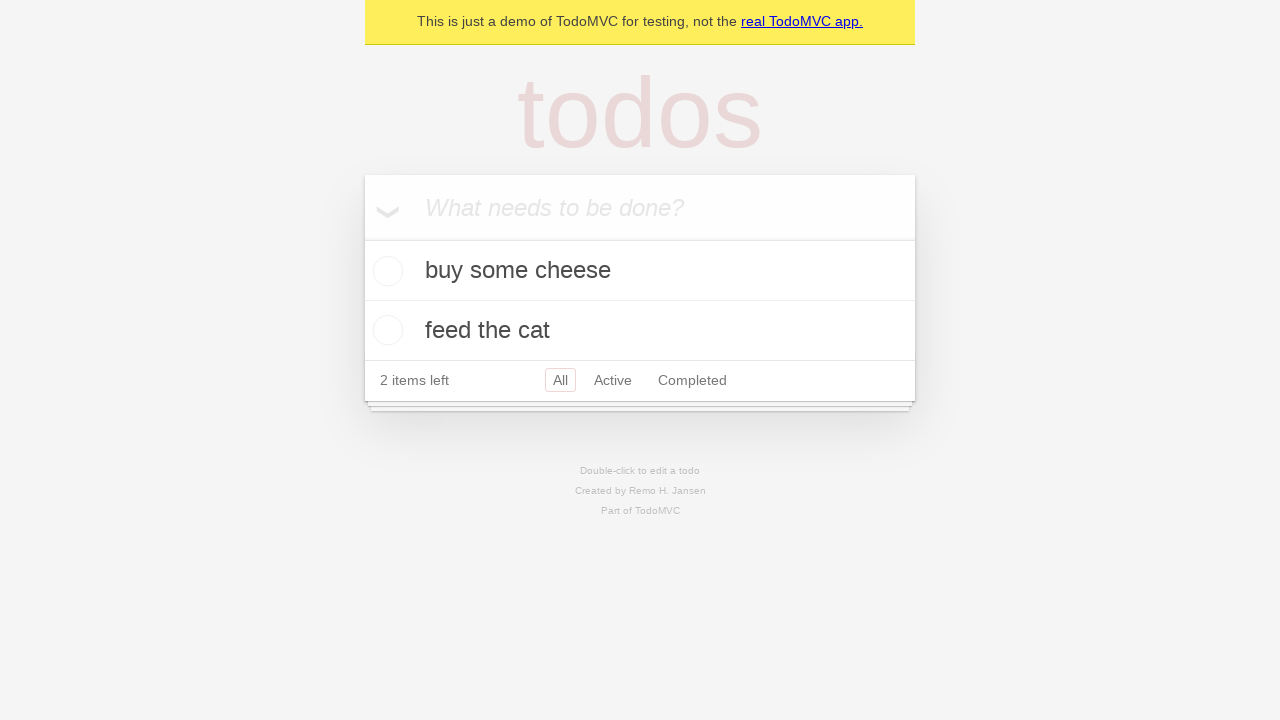

Filled todo input with 'book a doctors appointment' on internal:attr=[placeholder="What needs to be done?"i]
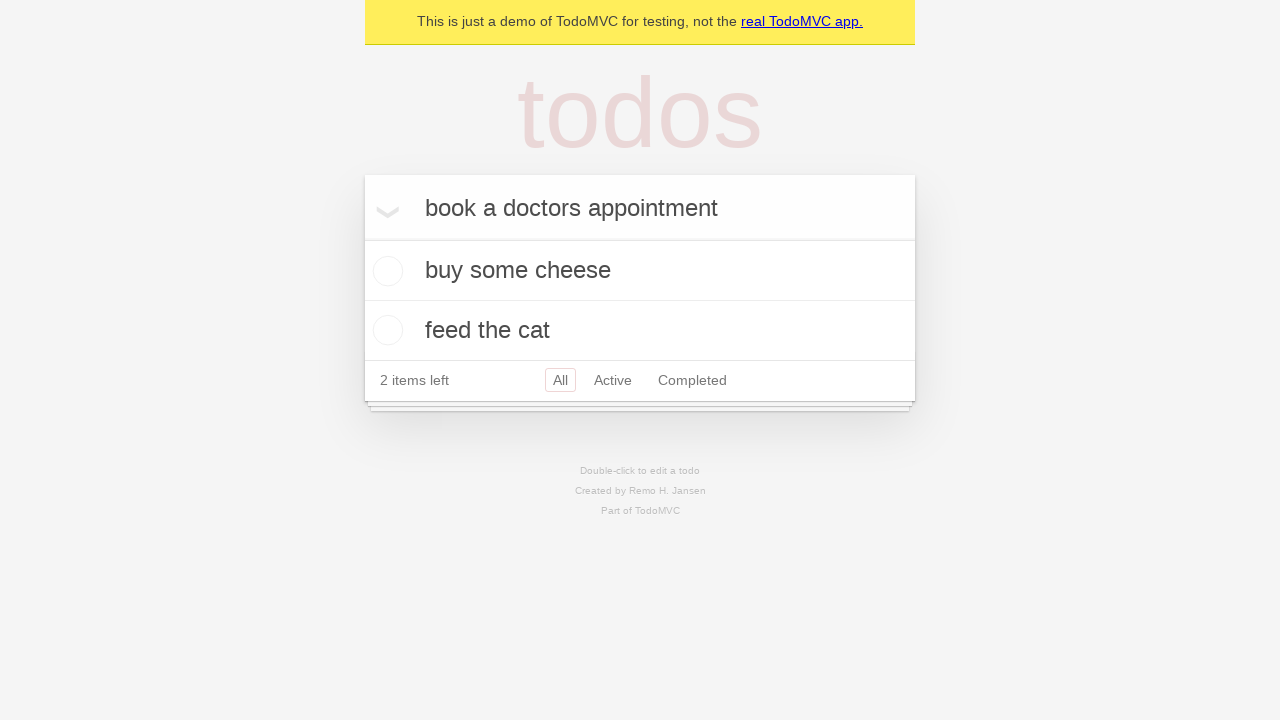

Pressed Enter to create third todo on internal:attr=[placeholder="What needs to be done?"i]
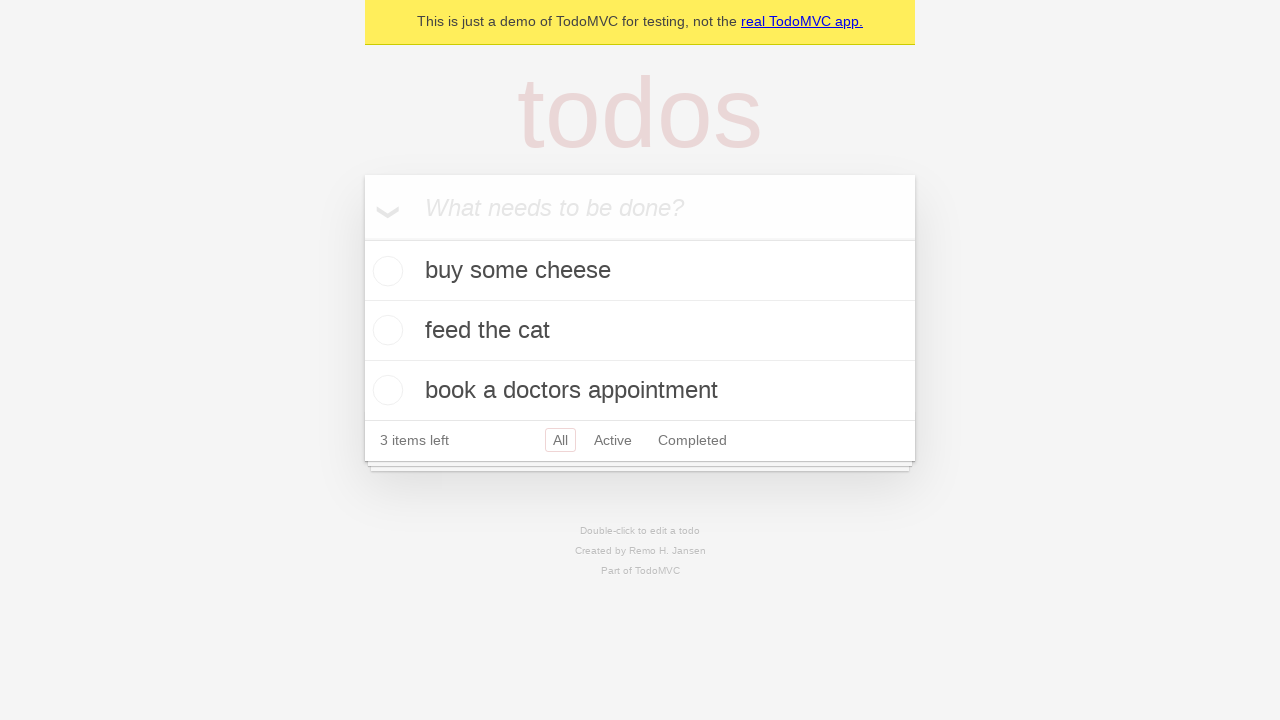

Double-clicked second todo item to enter edit mode at (640, 331) on internal:testid=[data-testid="todo-item"s] >> nth=1
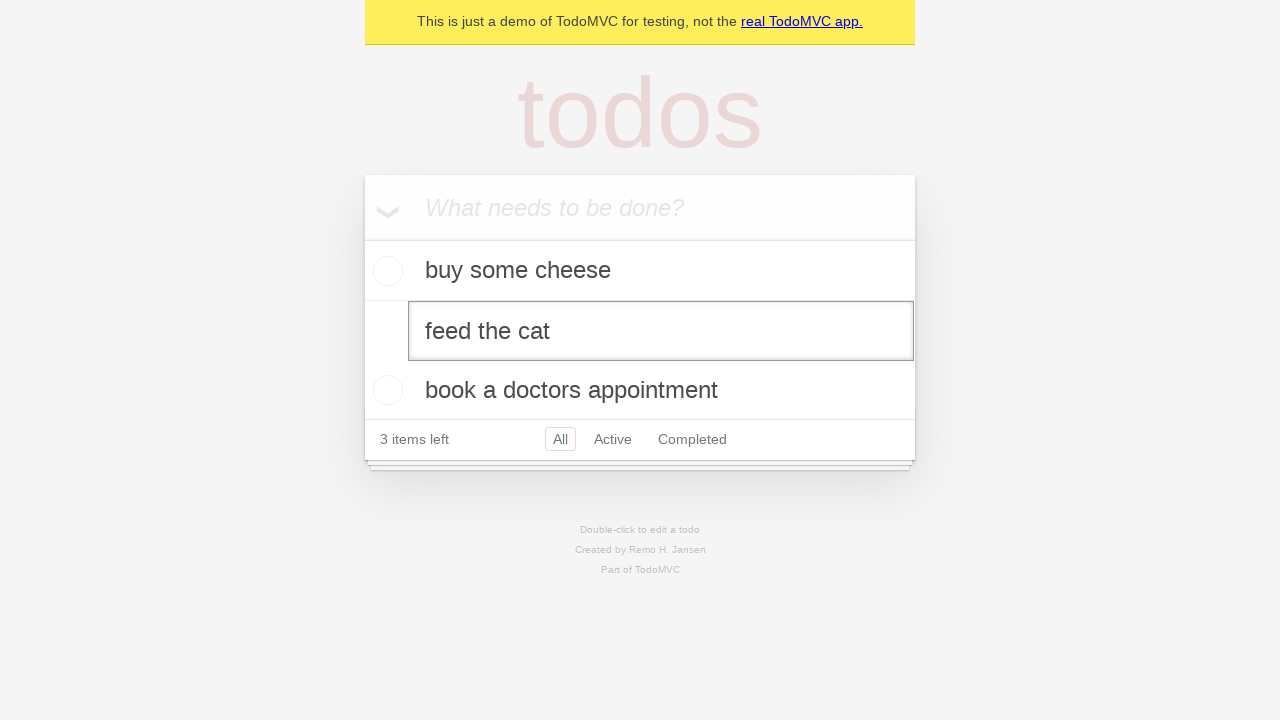

Cleared the edit textbox to empty string on internal:testid=[data-testid="todo-item"s] >> nth=1 >> internal:role=textbox[nam
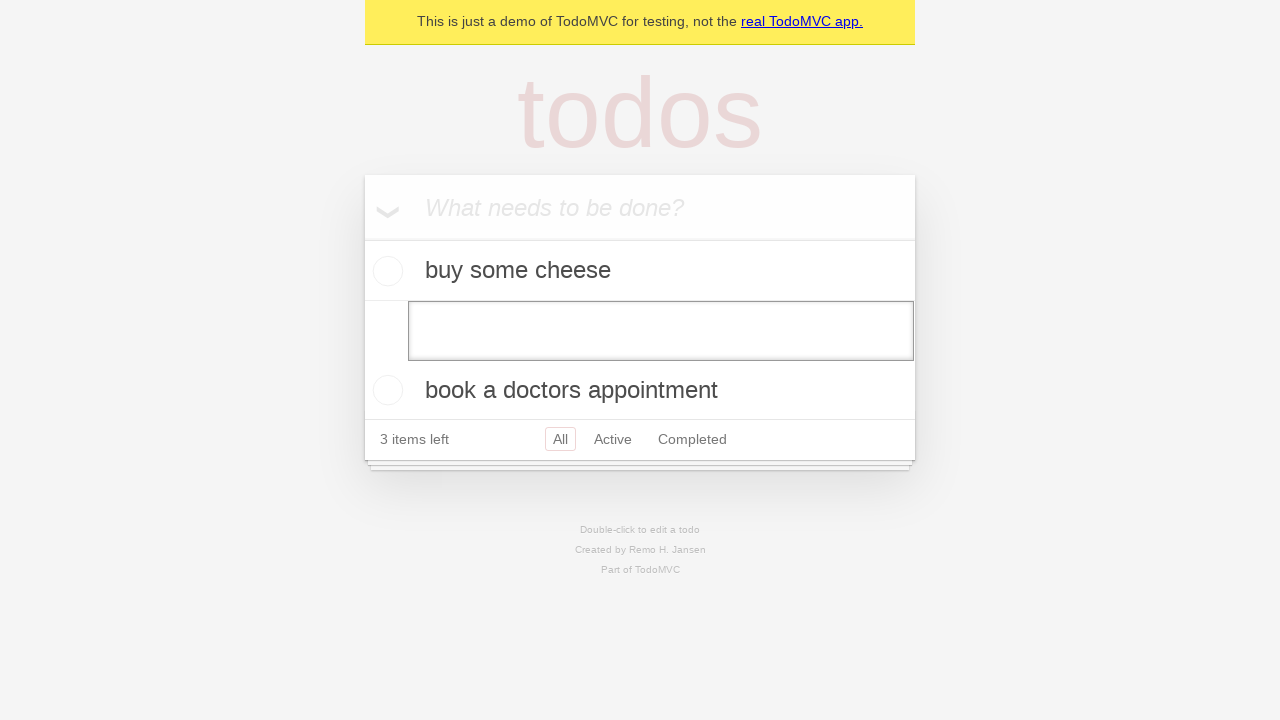

Pressed Enter to confirm removal of todo with empty text on internal:testid=[data-testid="todo-item"s] >> nth=1 >> internal:role=textbox[nam
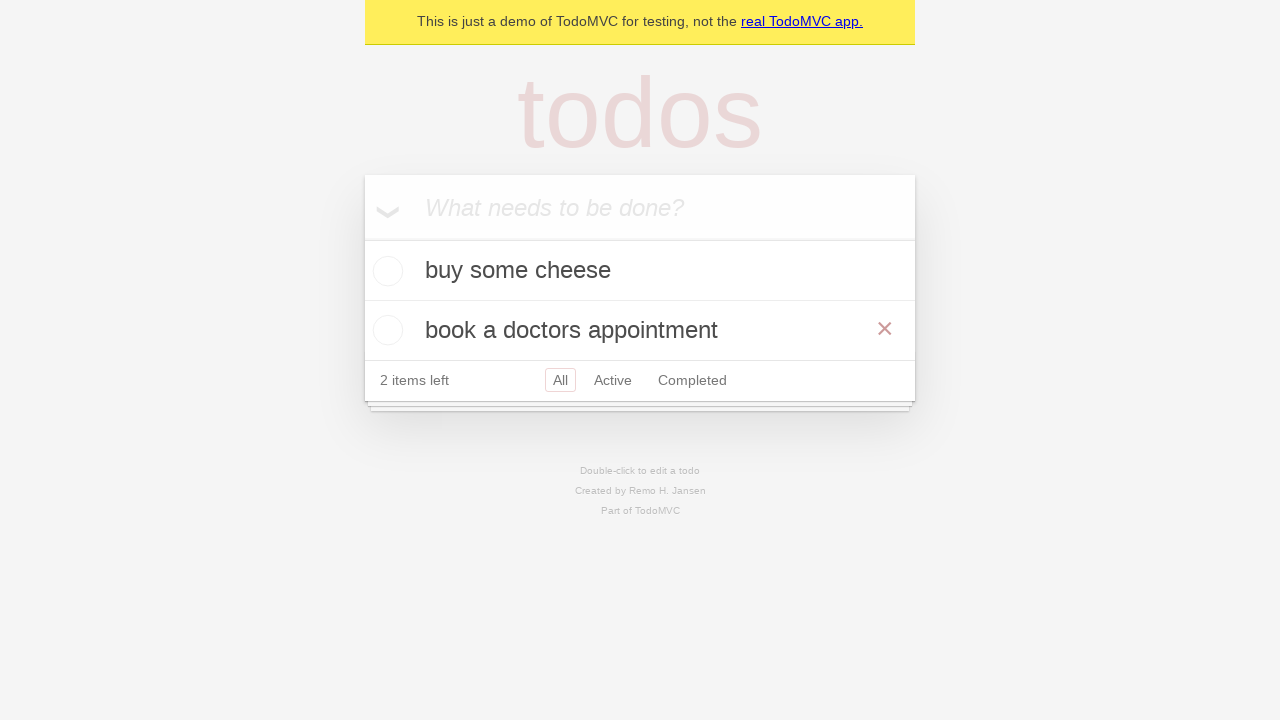

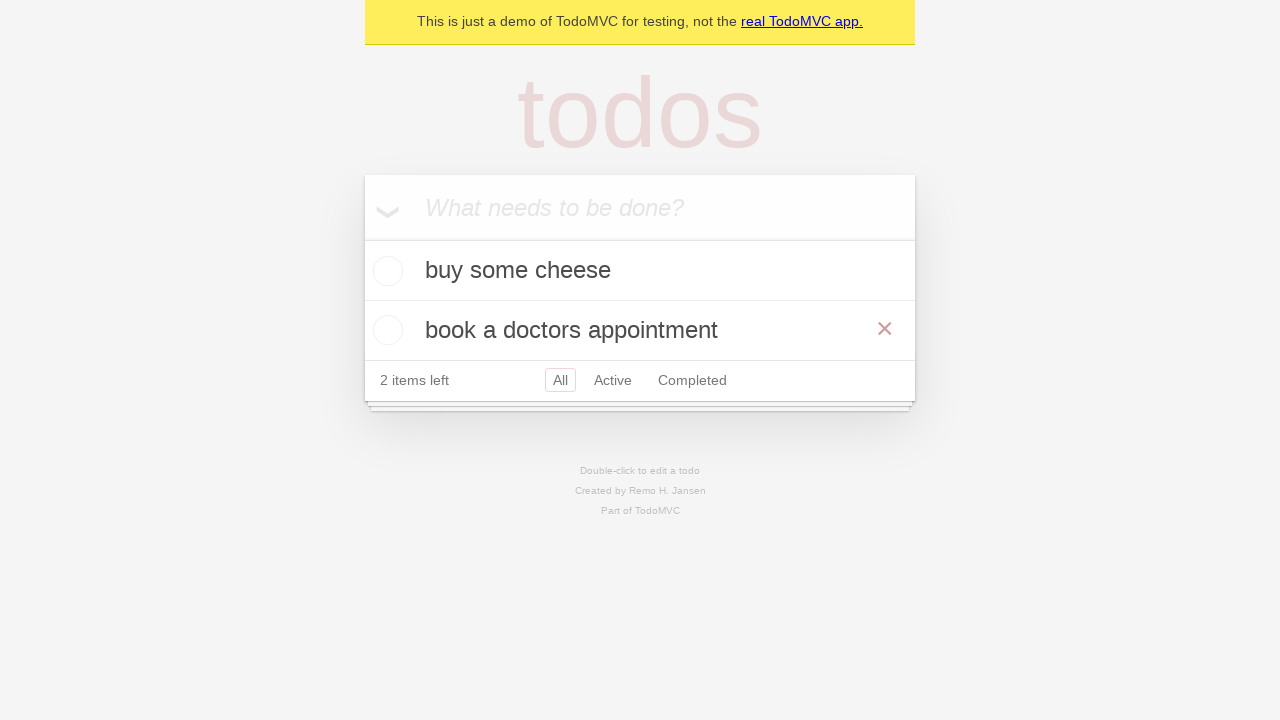